Tests form fields functionality by filling out various input types including text, password, checkboxes, radio buttons, dropdown, and textarea, then submitting the form

Starting URL: https://practice-automation.com/

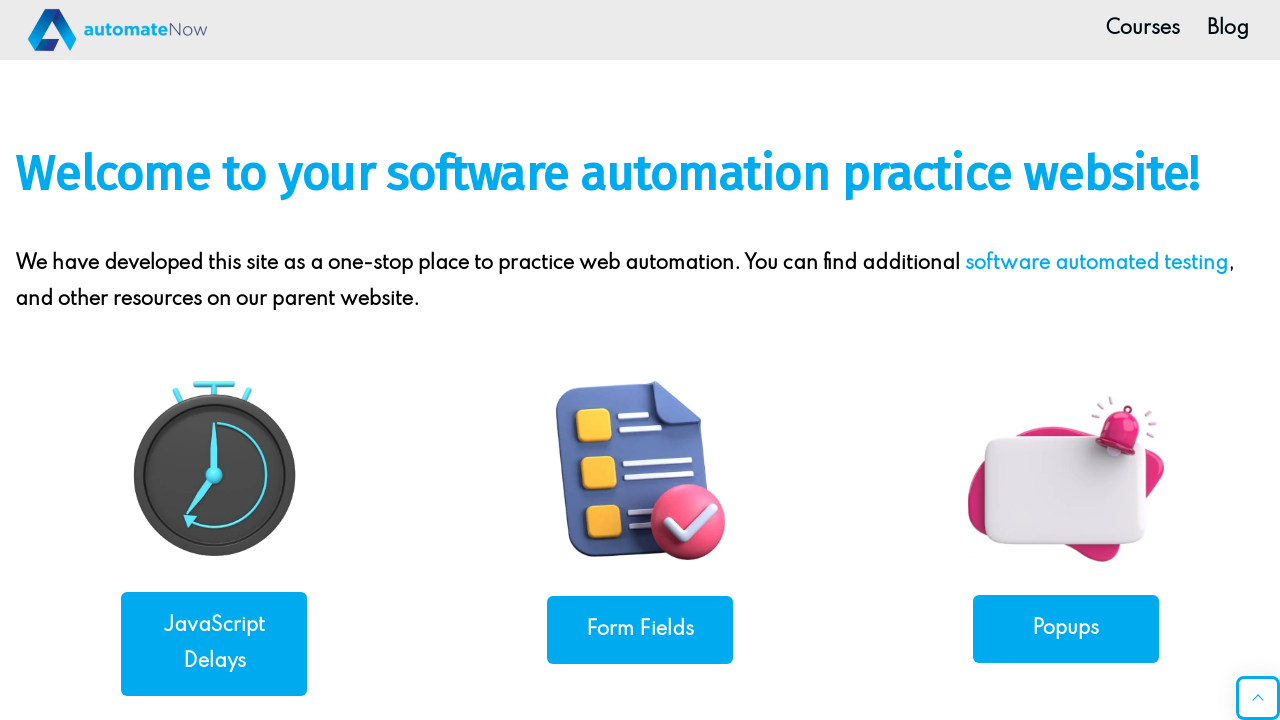

Clicked on Form Fields link at (640, 630) on text=Form Fields
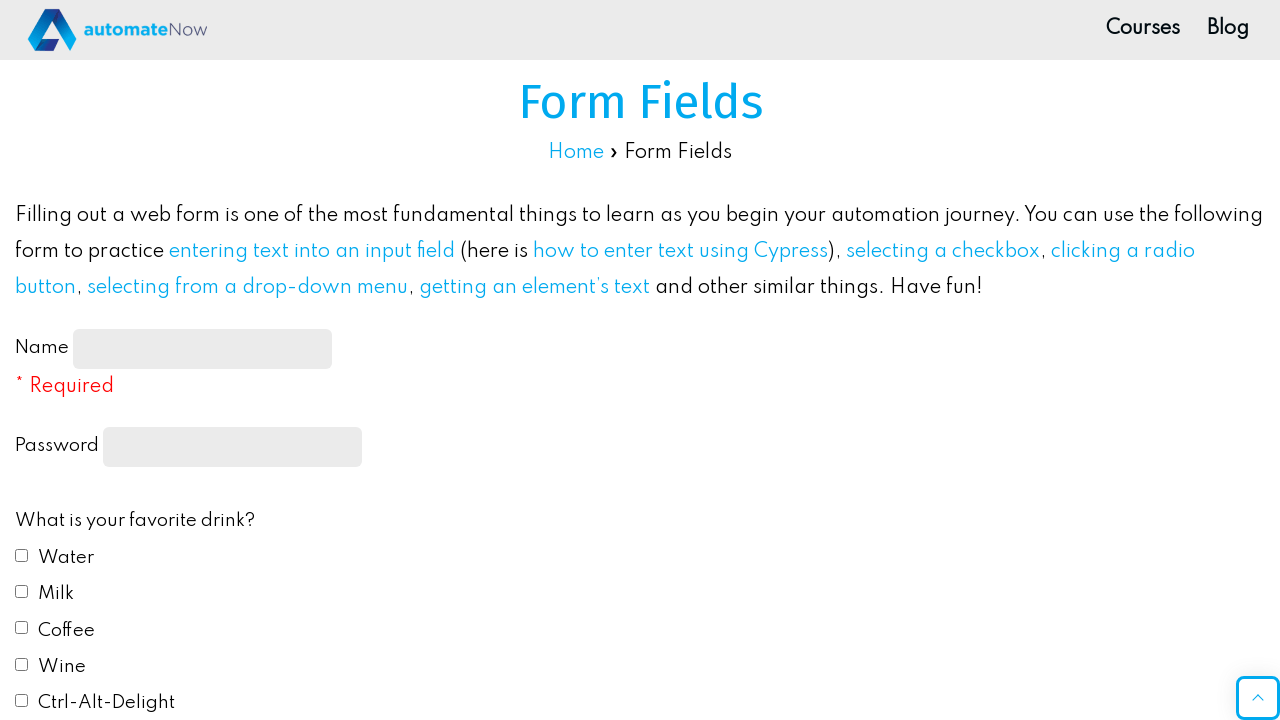

Filled name input field with 'asf@gmail.com' on #name-input
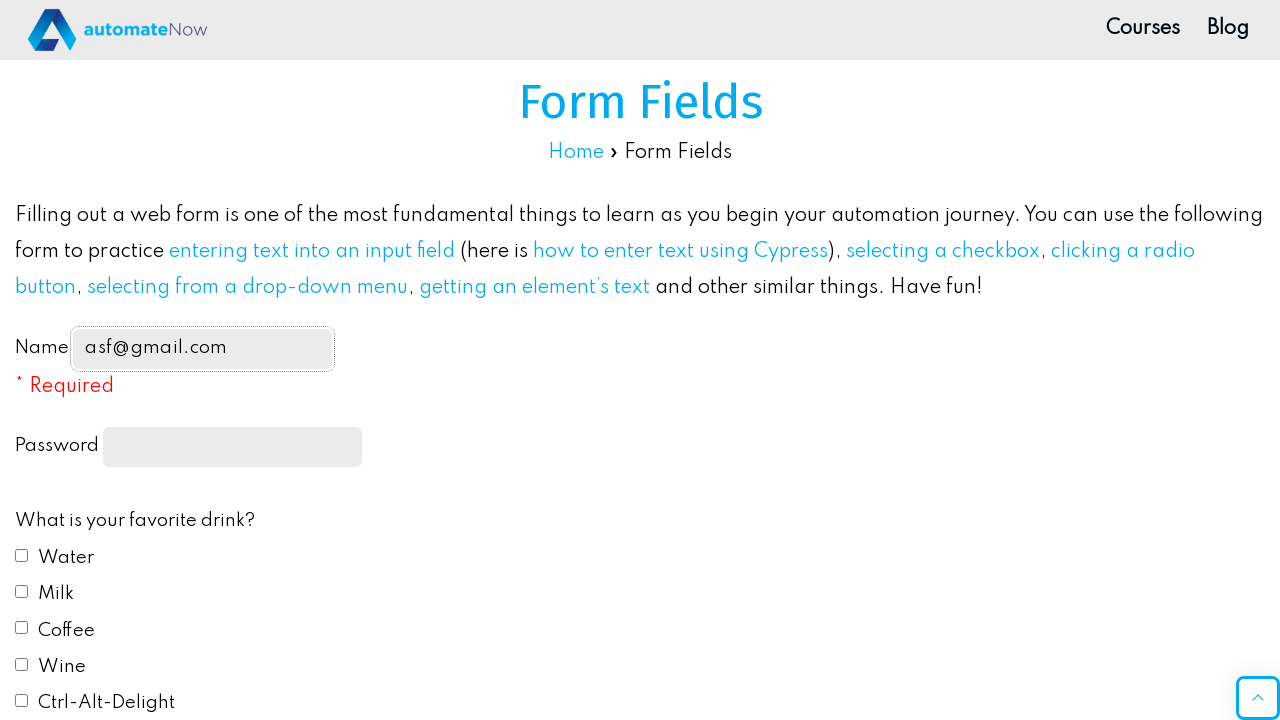

Filled password field with '123456' on input[type='password']
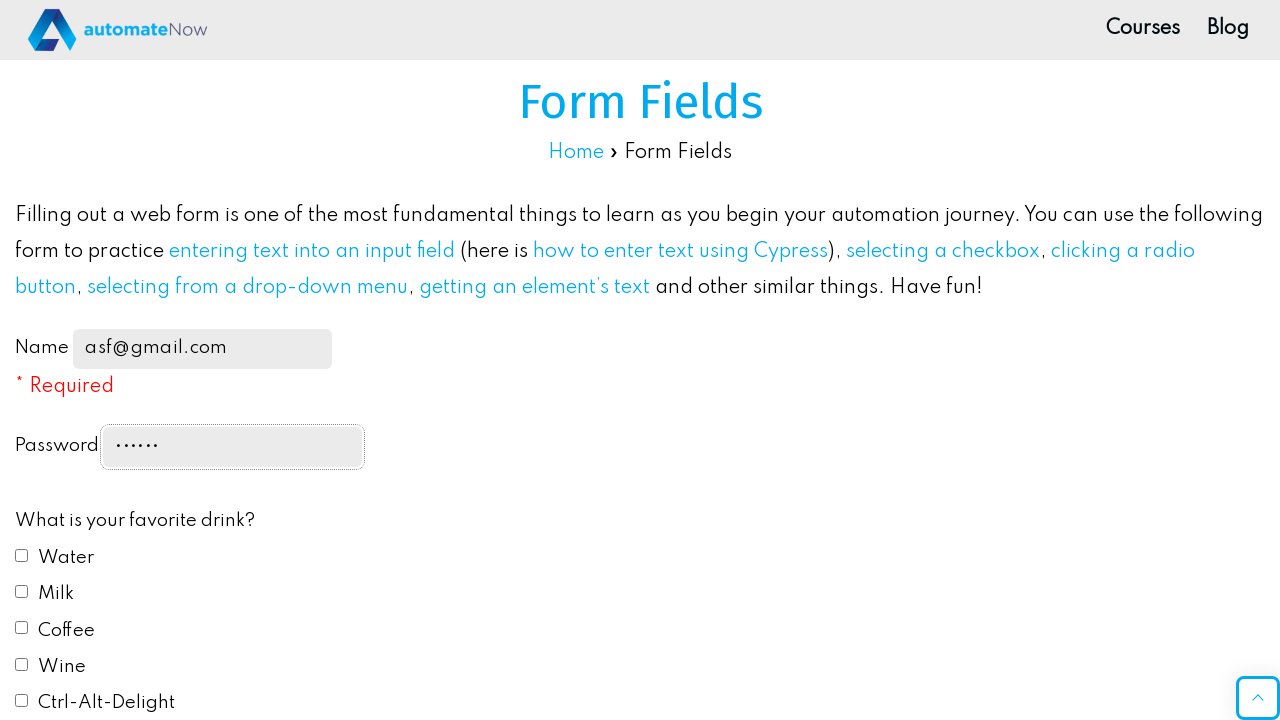

Clicked drink checkbox at (22, 628) on #drink3
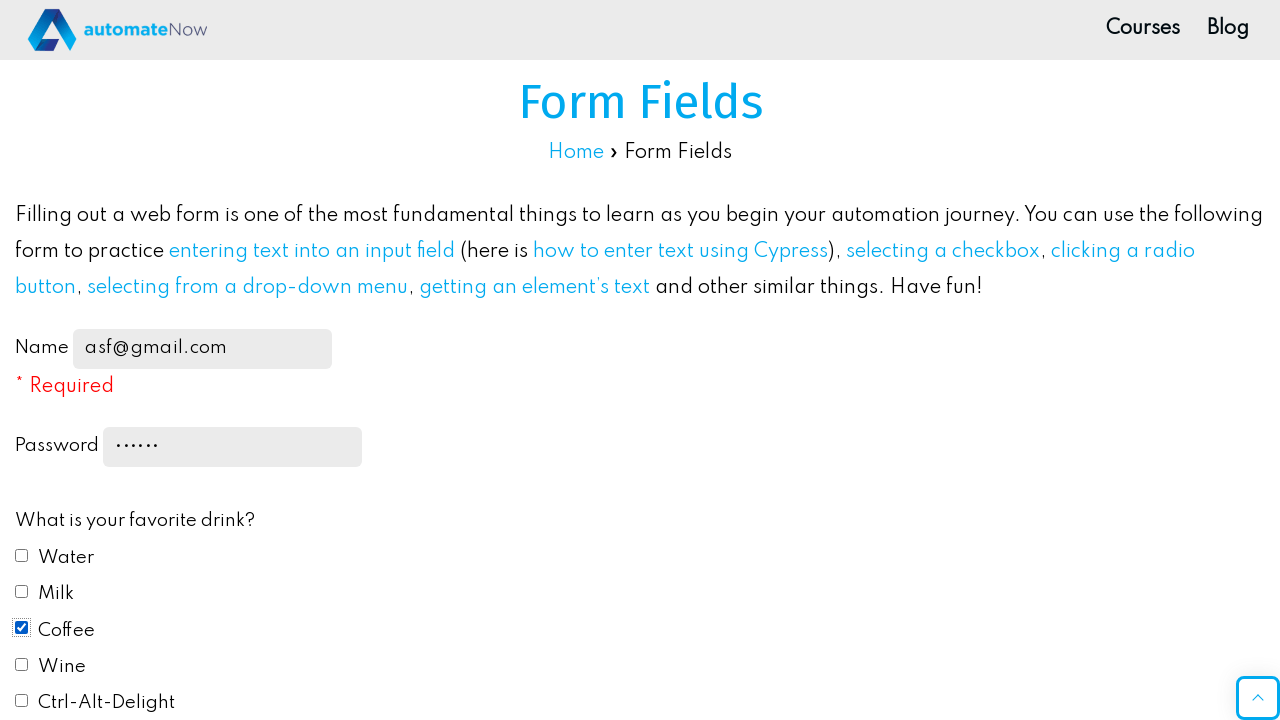

Clicked color radio button at (22, 360) on #color5
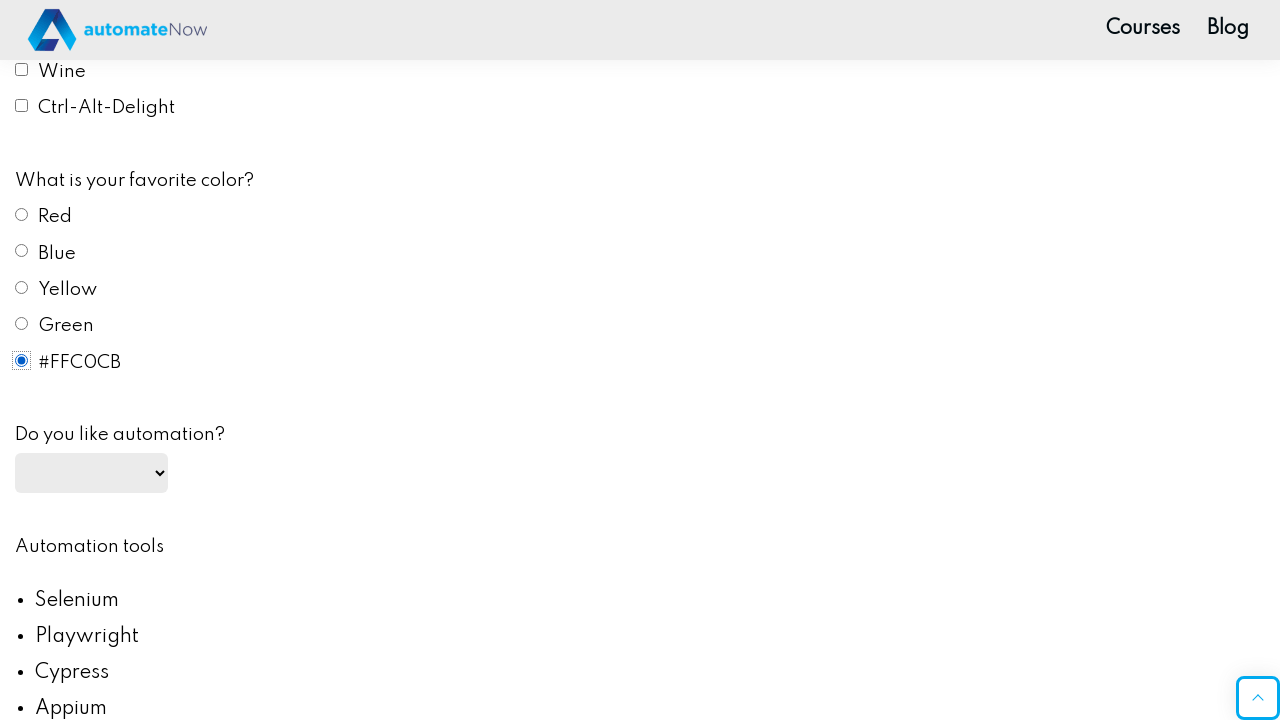

Selected 'No' from automation dropdown on #automation
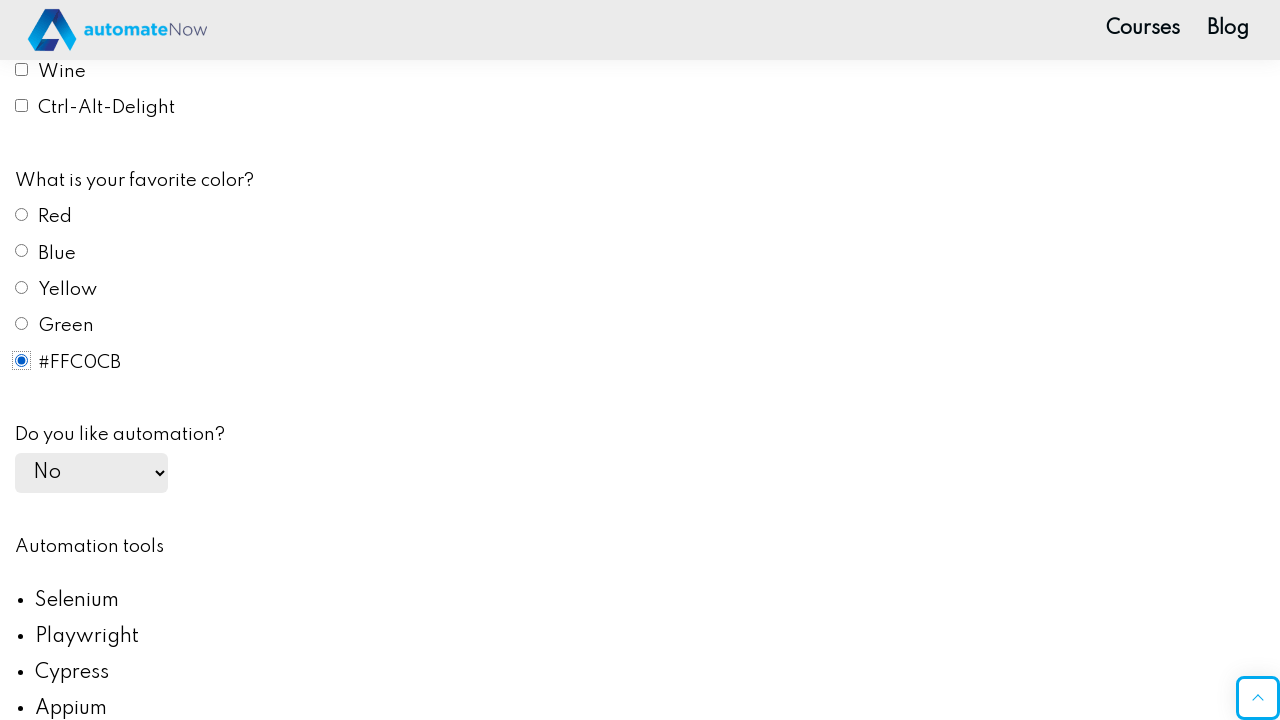

Filled email field with 'testt@gmail.com' on #email
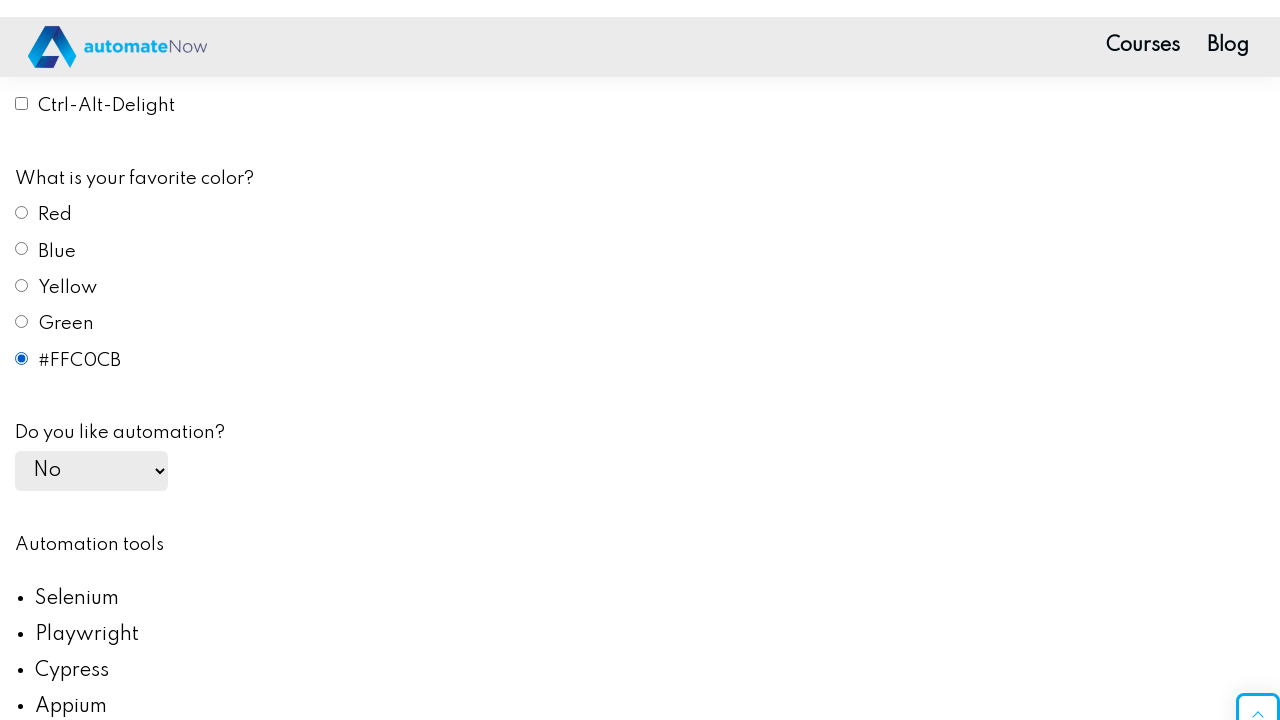

Filled message textarea with 'dummy messagee123' on #message
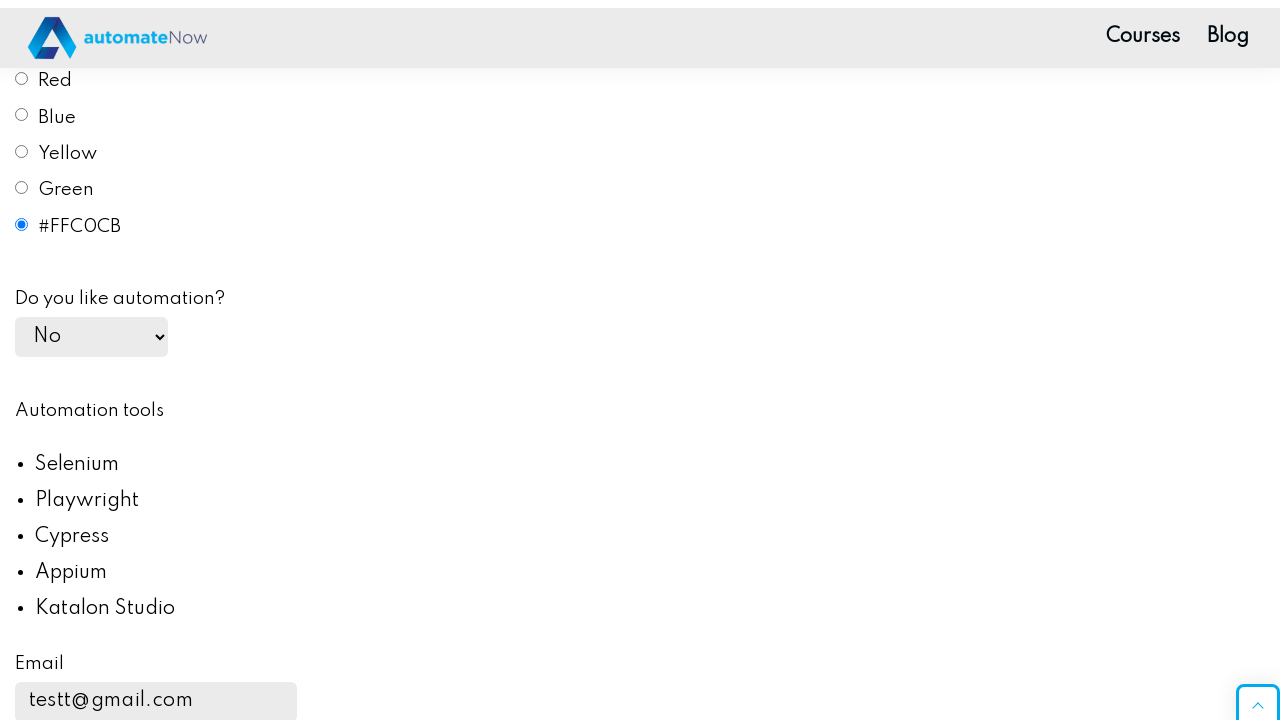

Clicked submit button to submit form at (108, 361) on #submit-btn
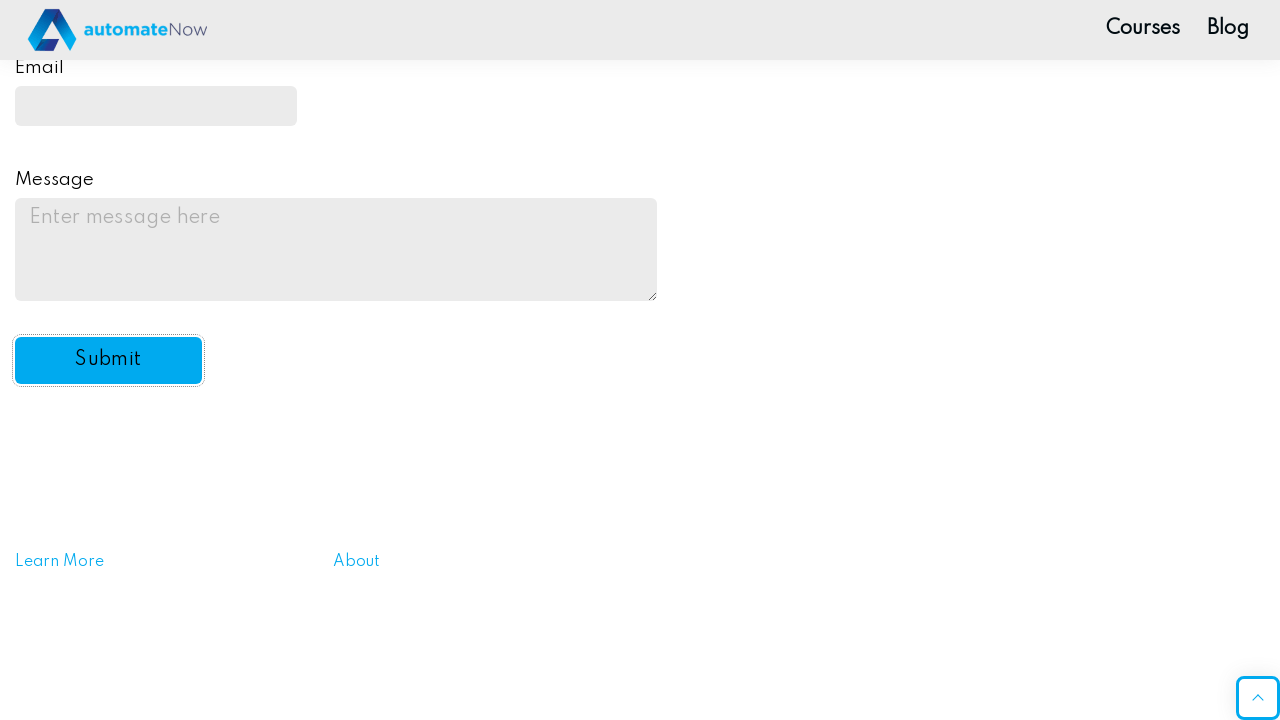

Waited 3 seconds for form submission result
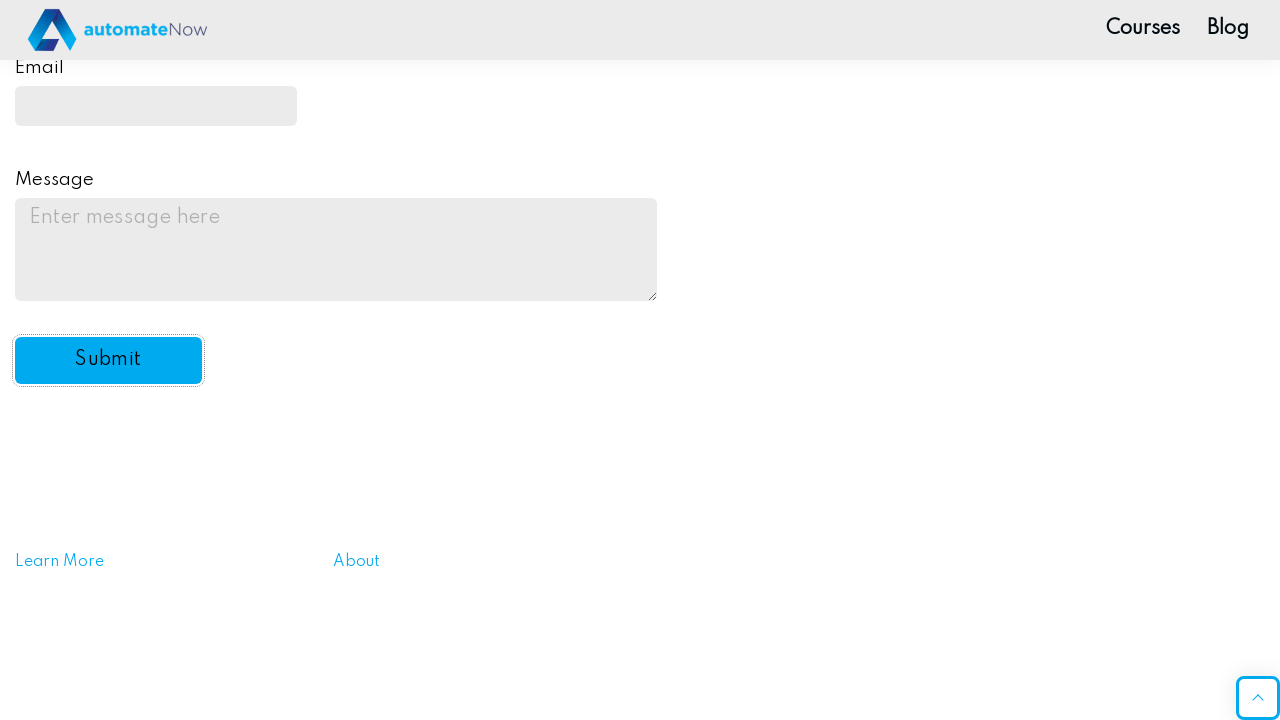

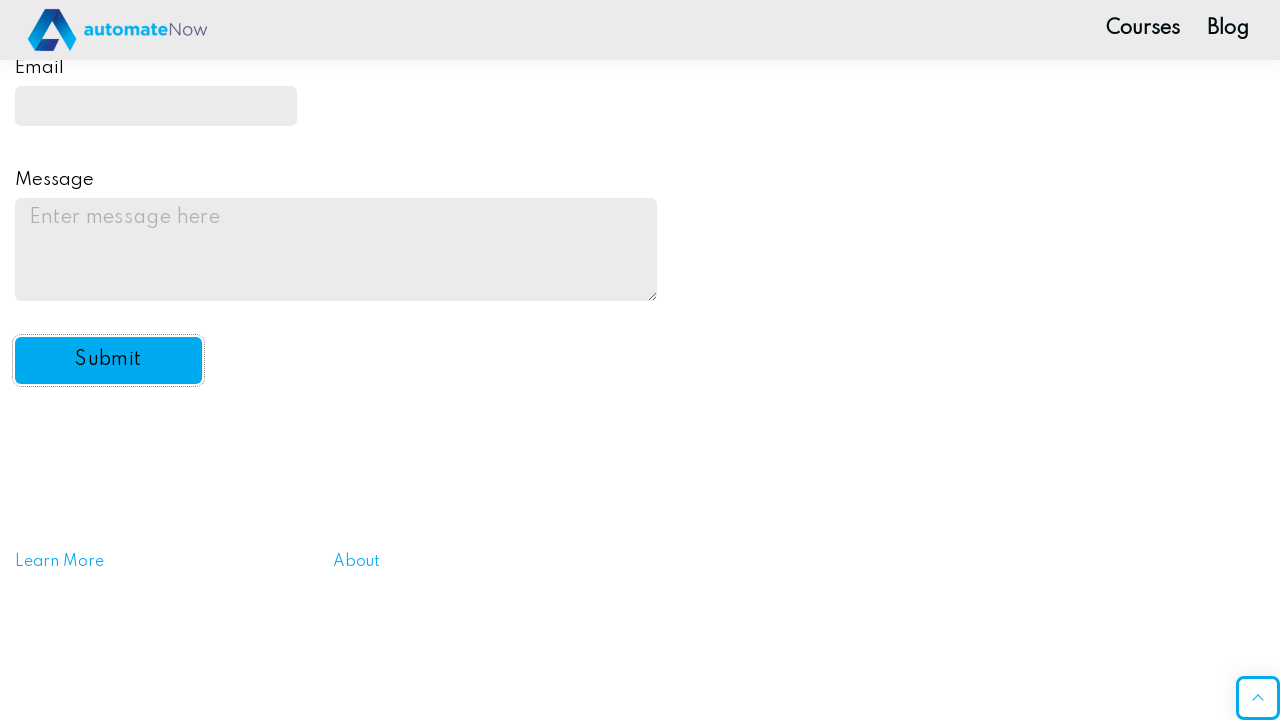